Tests form validation when last name field is left blank while other fields are filled correctly

Starting URL: http://bit.ly/dxqatest-online

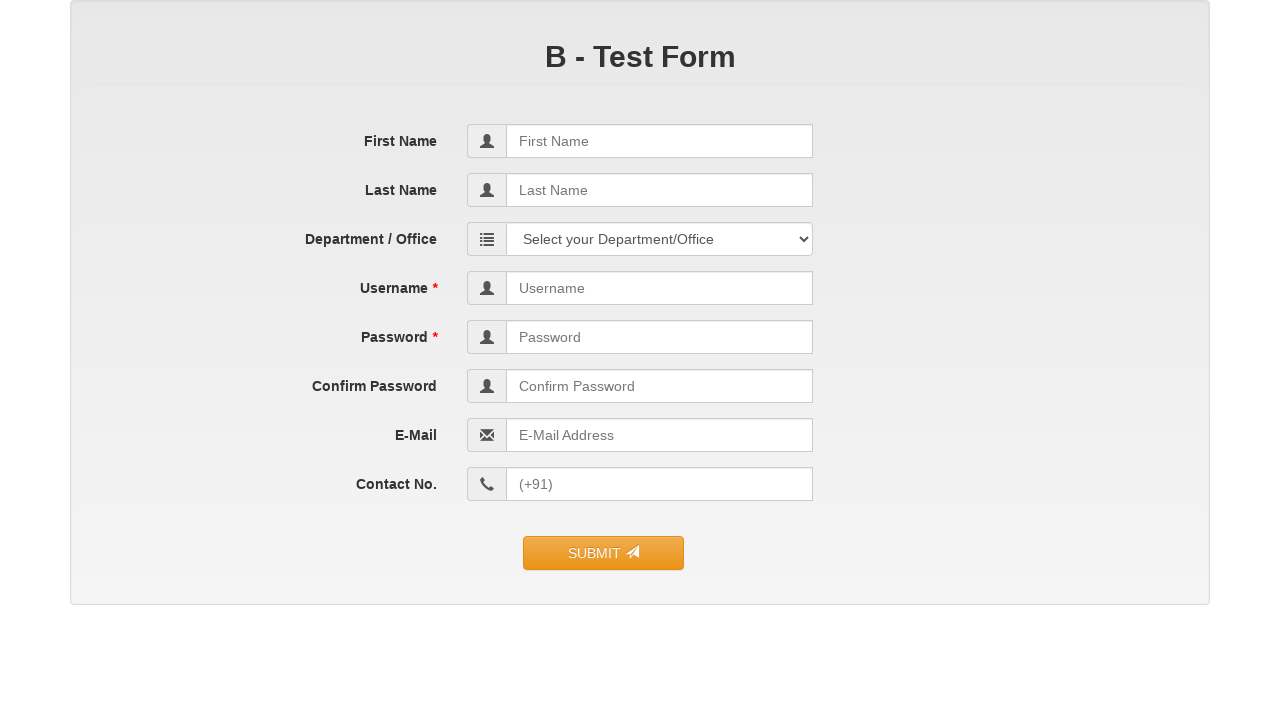

Filled first name field with 'Robert' on input[name='first_name']
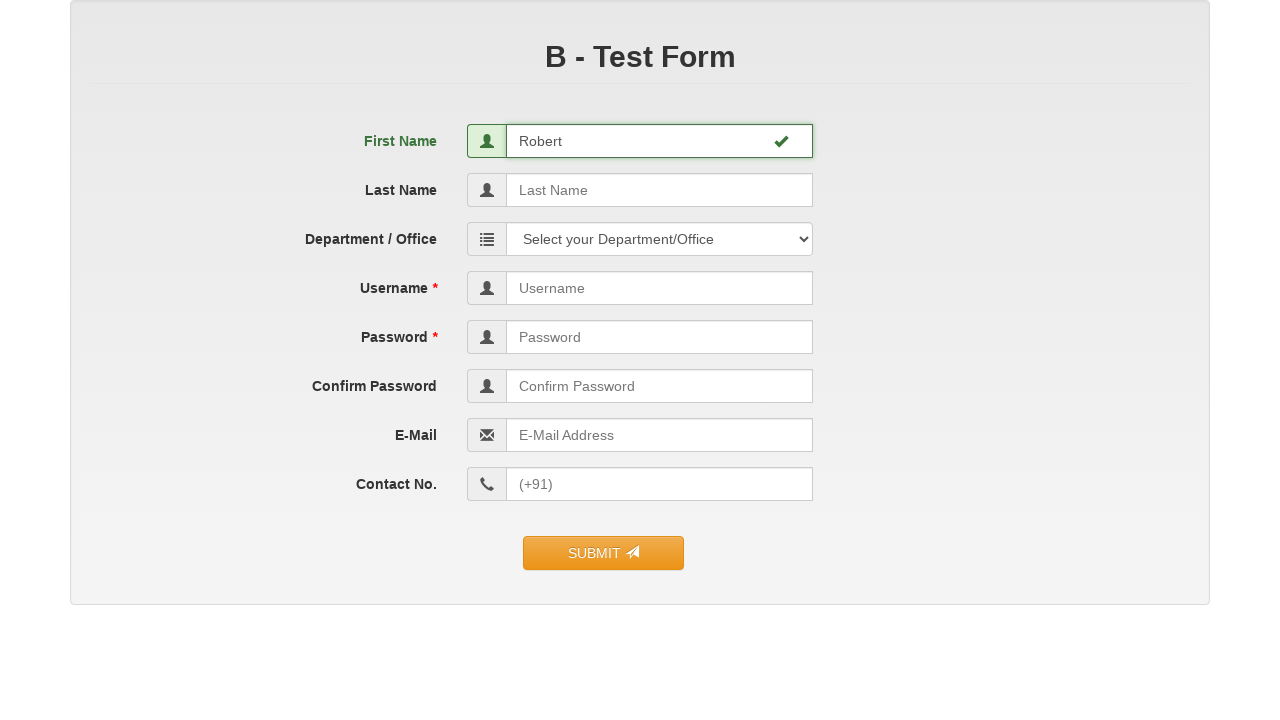

Left last name field blank (filled with space only) on input[name='last_name']
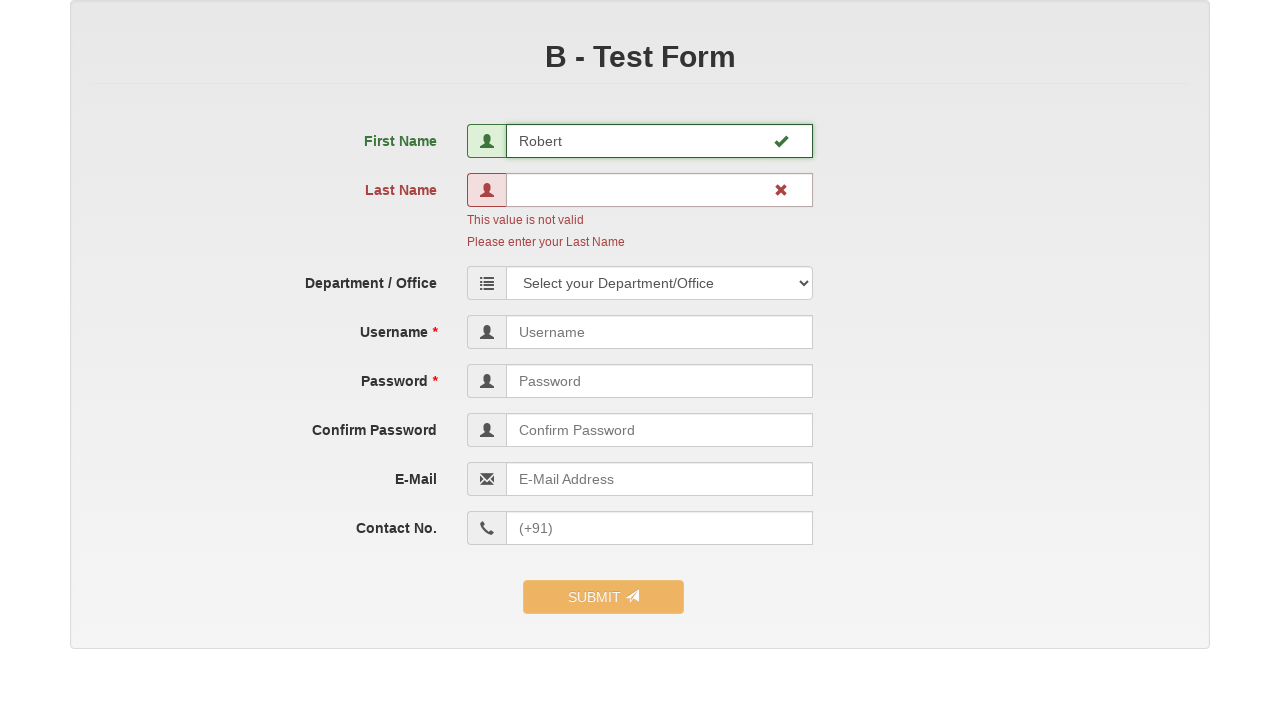

Filled username field with 'robertj456' on input[name='user_name']
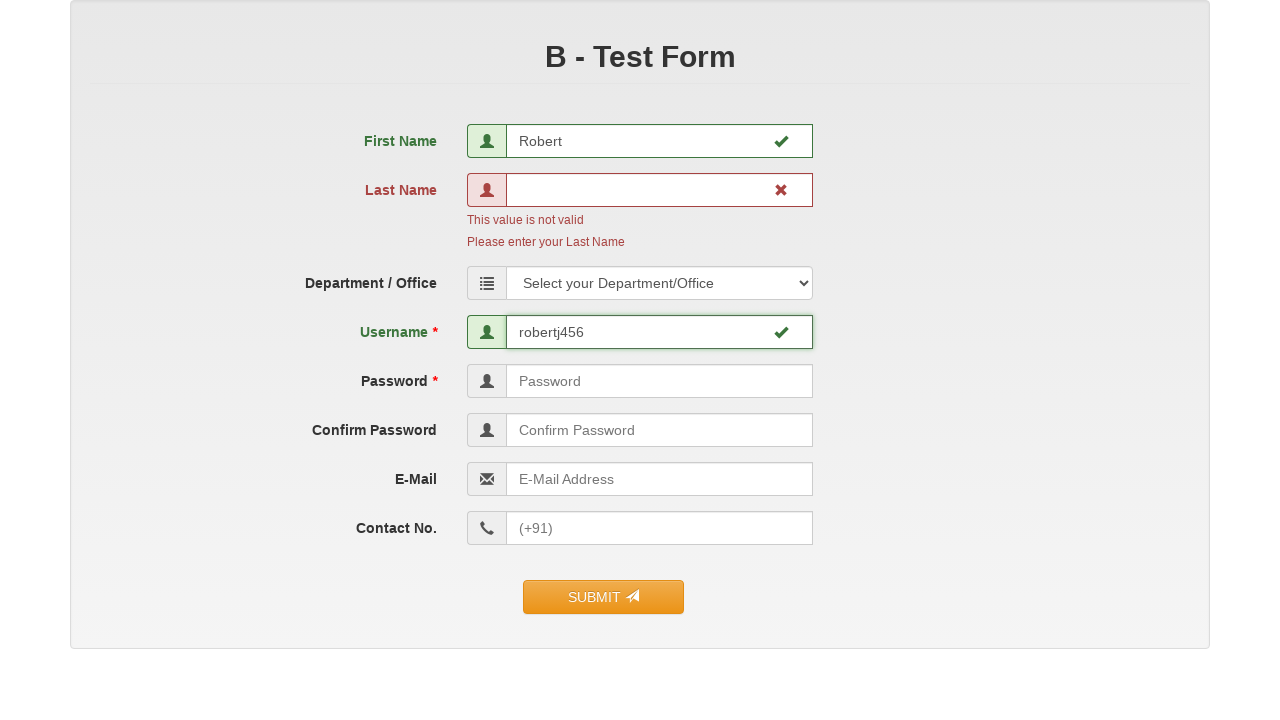

Filled password field with 'Robert@456' on input[name='user_password']
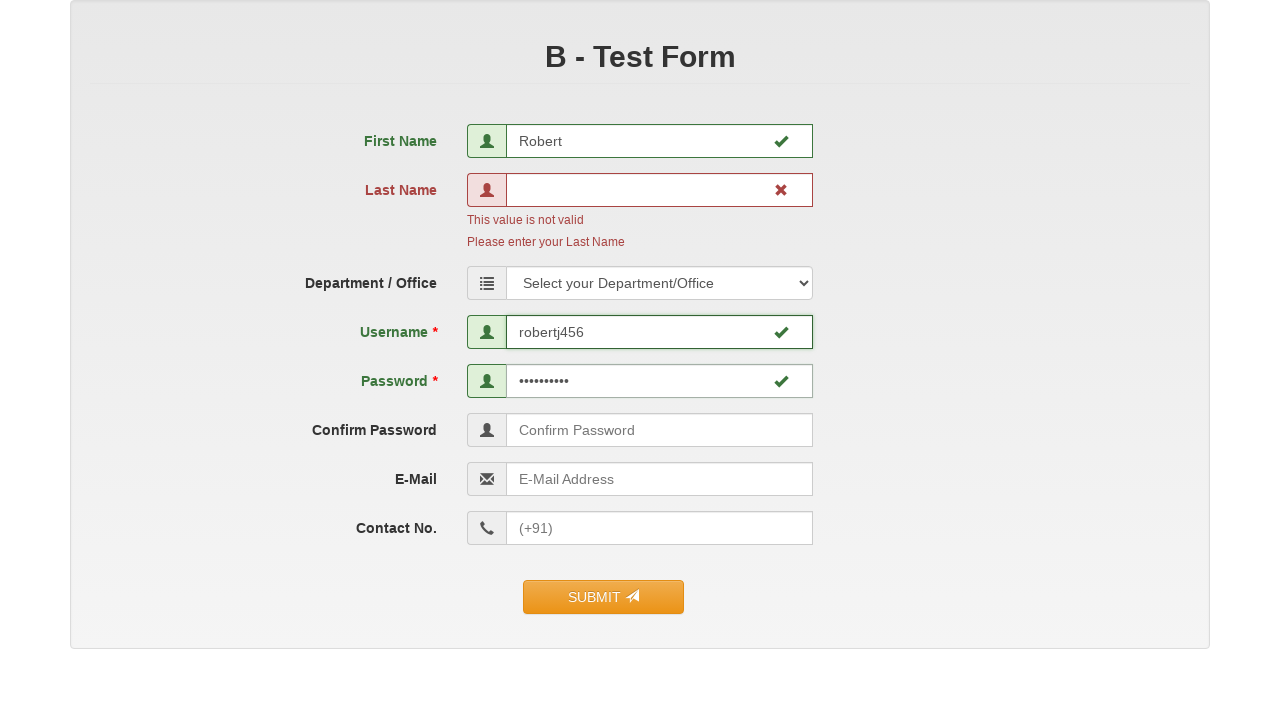

Filled confirm password field with 'Robert@456' on input[name='confirm_password']
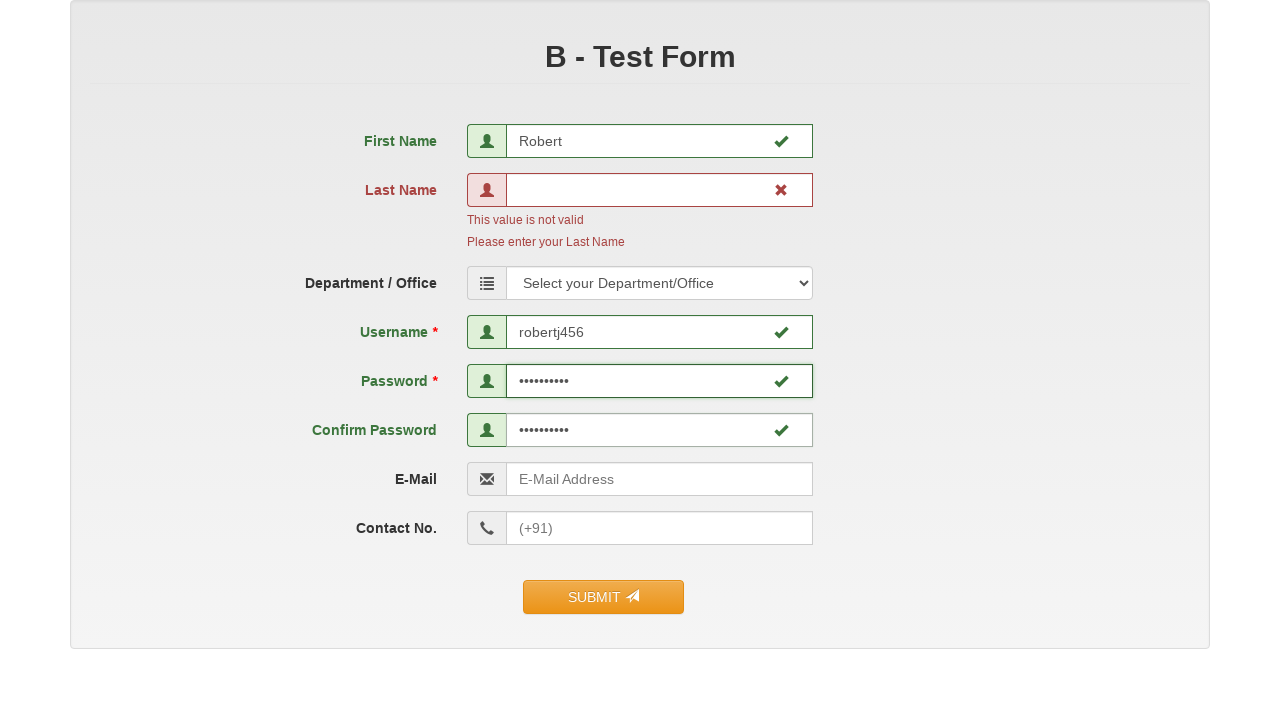

Filled email field with 'robertj456@example.com' on input[name='email']
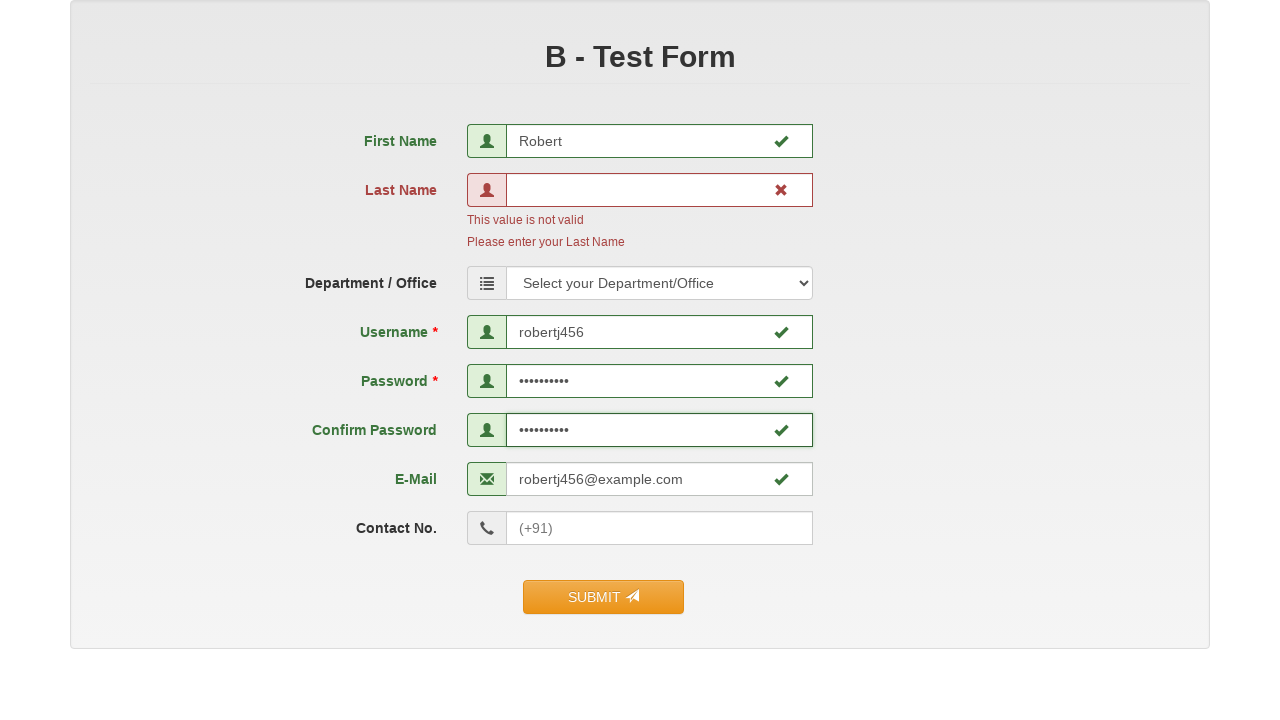

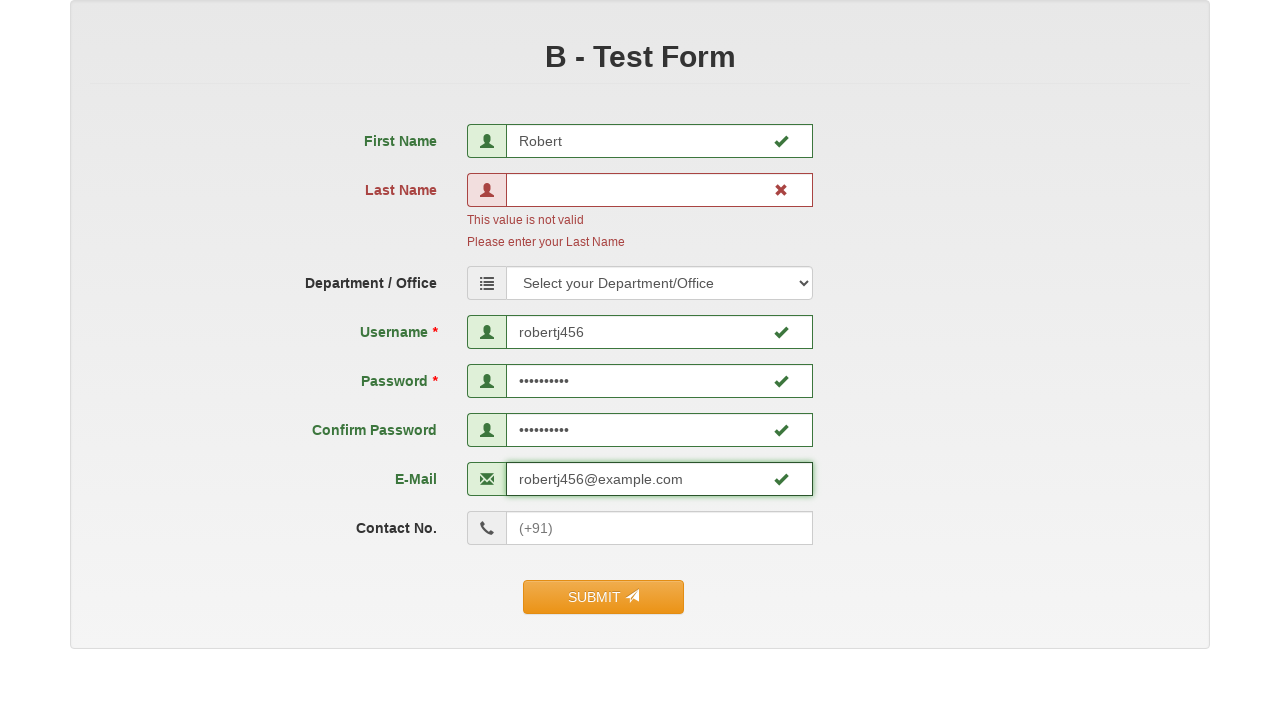